Tests that the Clear completed button removes completed items when clicked

Starting URL: https://demo.playwright.dev/todomvc

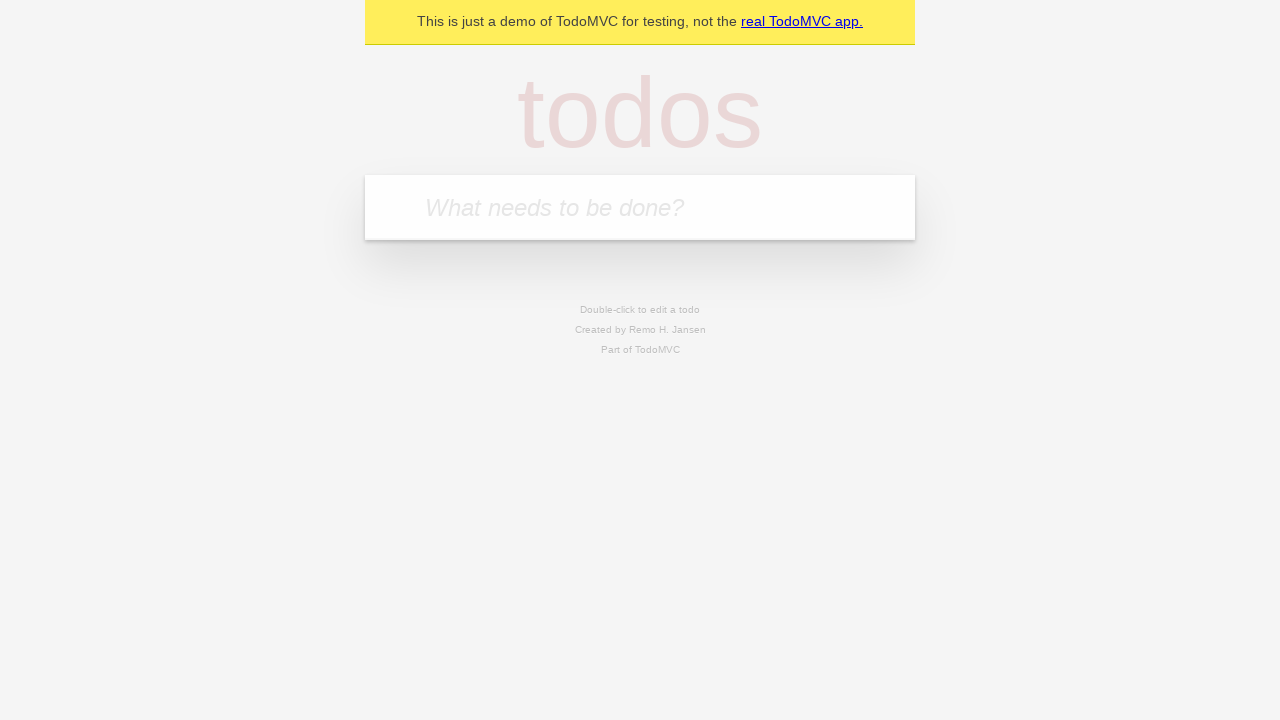

Filled todo input with 'buy some cheese' on internal:attr=[placeholder="What needs to be done?"i]
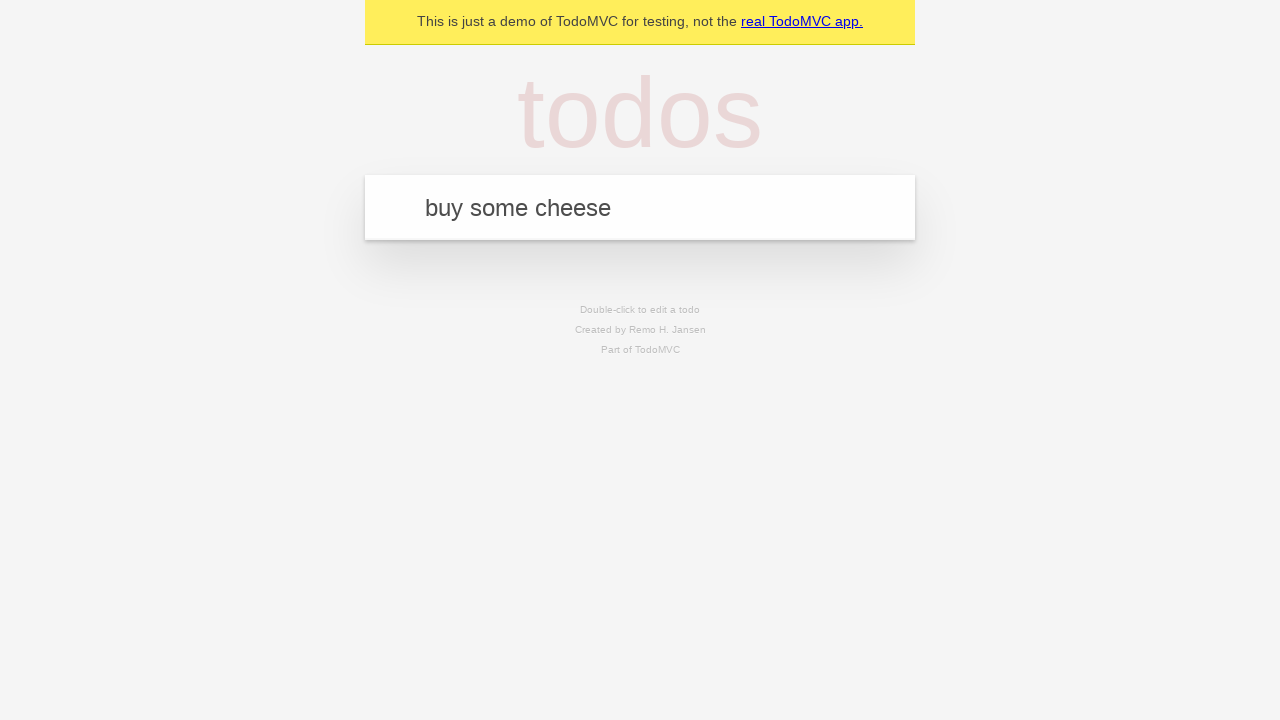

Pressed Enter to add 'buy some cheese' to the todo list on internal:attr=[placeholder="What needs to be done?"i]
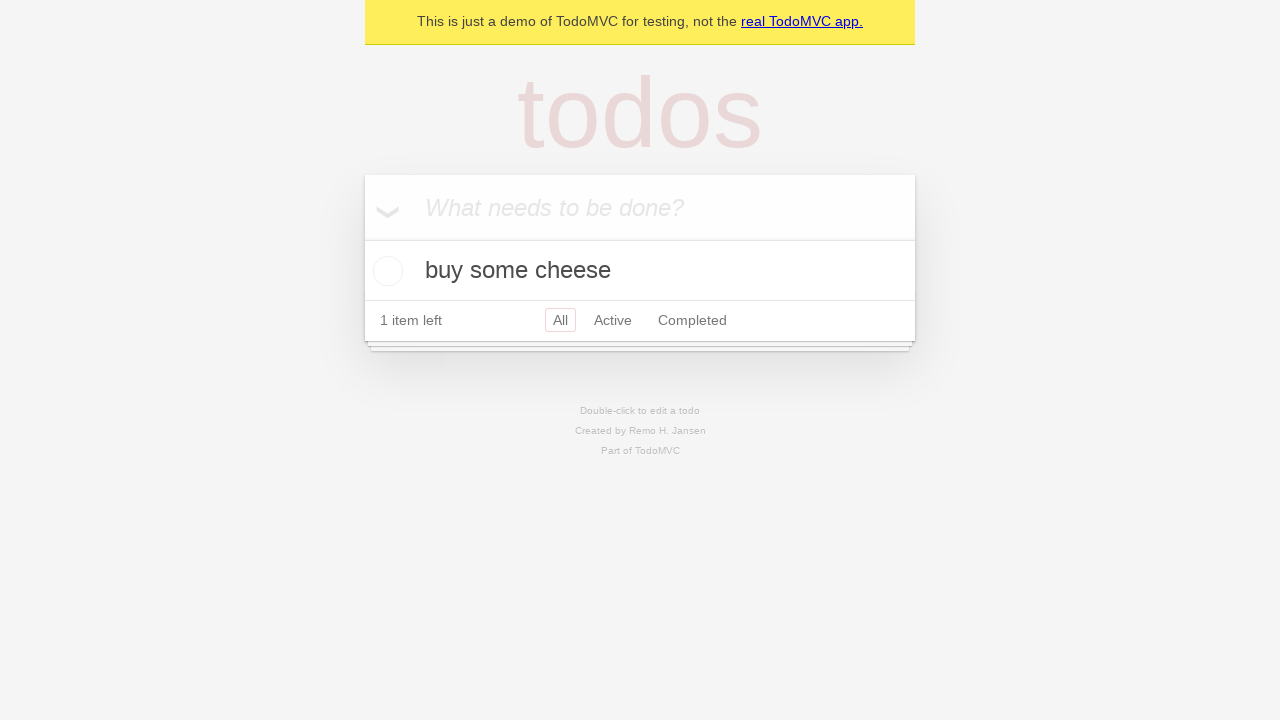

Filled todo input with 'feed the cat' on internal:attr=[placeholder="What needs to be done?"i]
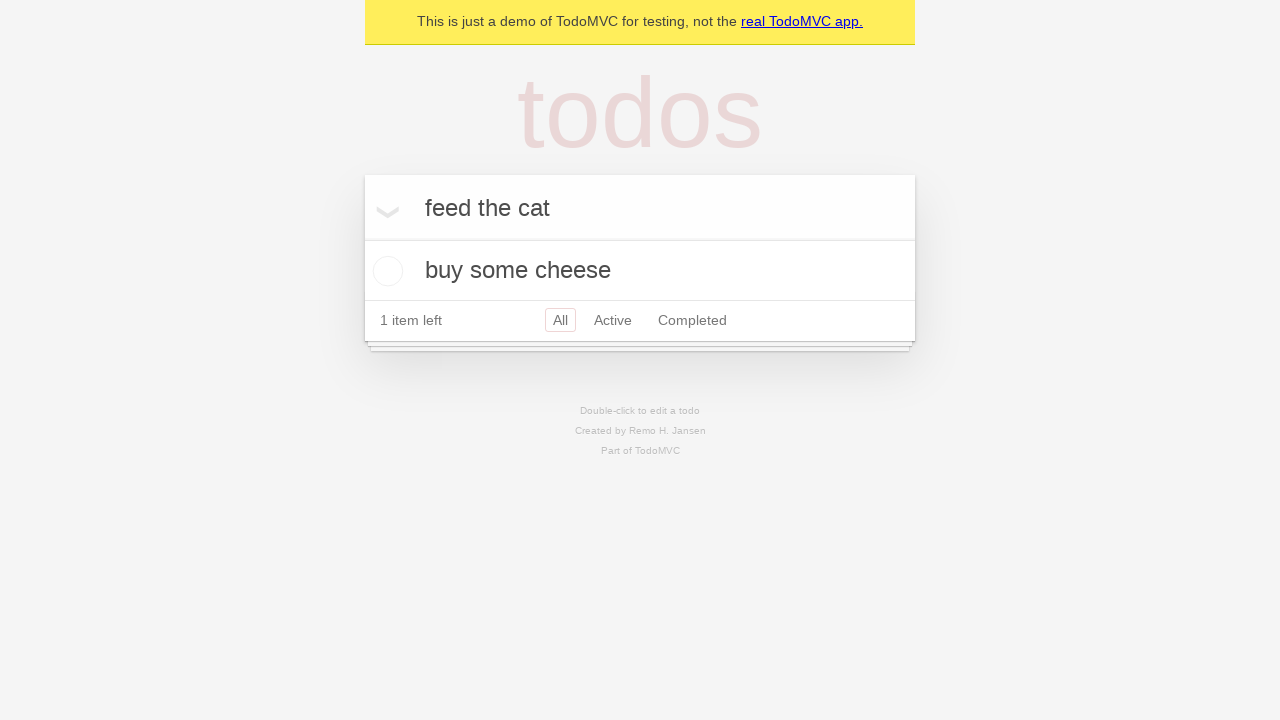

Pressed Enter to add 'feed the cat' to the todo list on internal:attr=[placeholder="What needs to be done?"i]
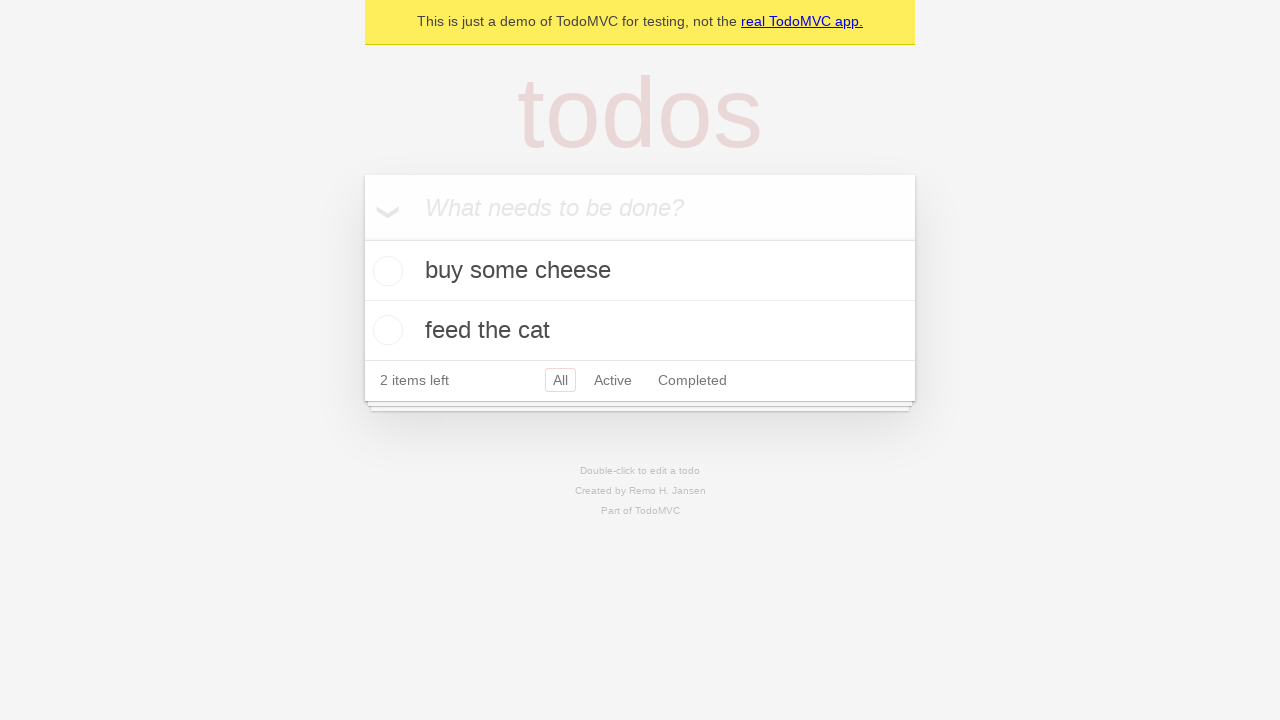

Filled todo input with 'book a doctors appointment' on internal:attr=[placeholder="What needs to be done?"i]
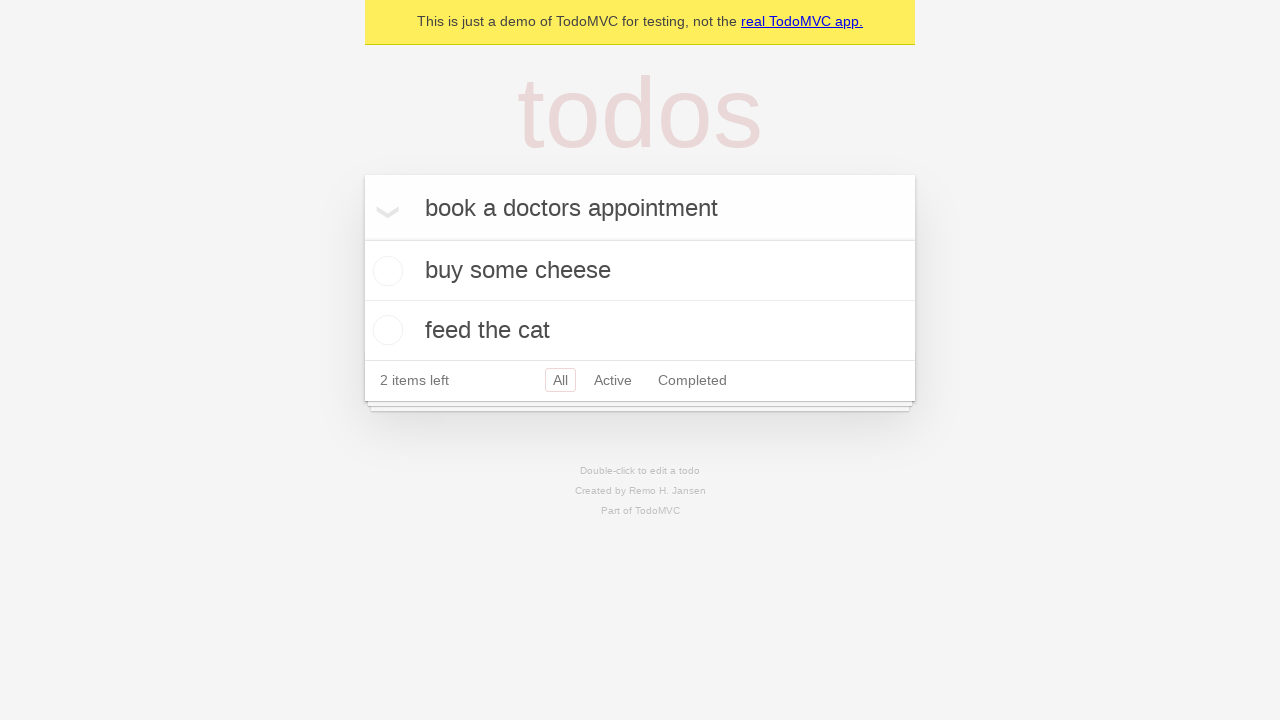

Pressed Enter to add 'book a doctors appointment' to the todo list on internal:attr=[placeholder="What needs to be done?"i]
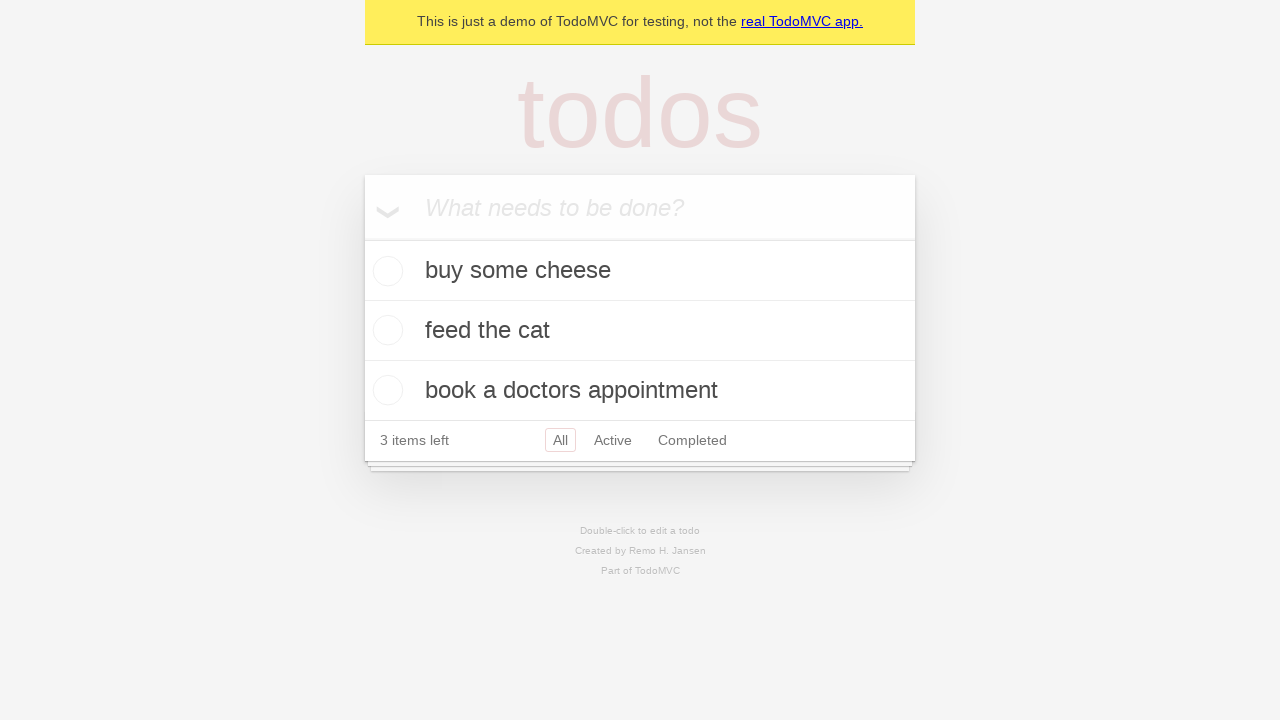

Waited for third todo item to load
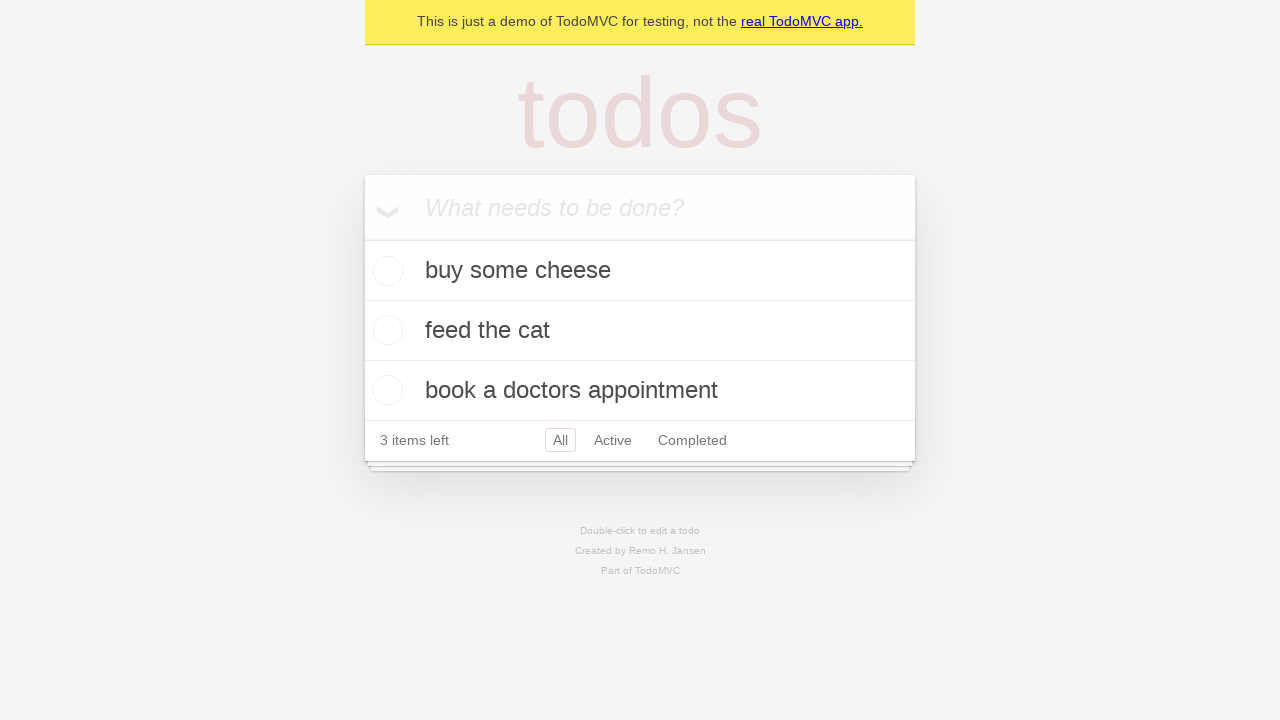

Checked the second todo item as completed at (385, 330) on internal:testid=[data-testid="todo-item"s] >> nth=1 >> internal:role=checkbox
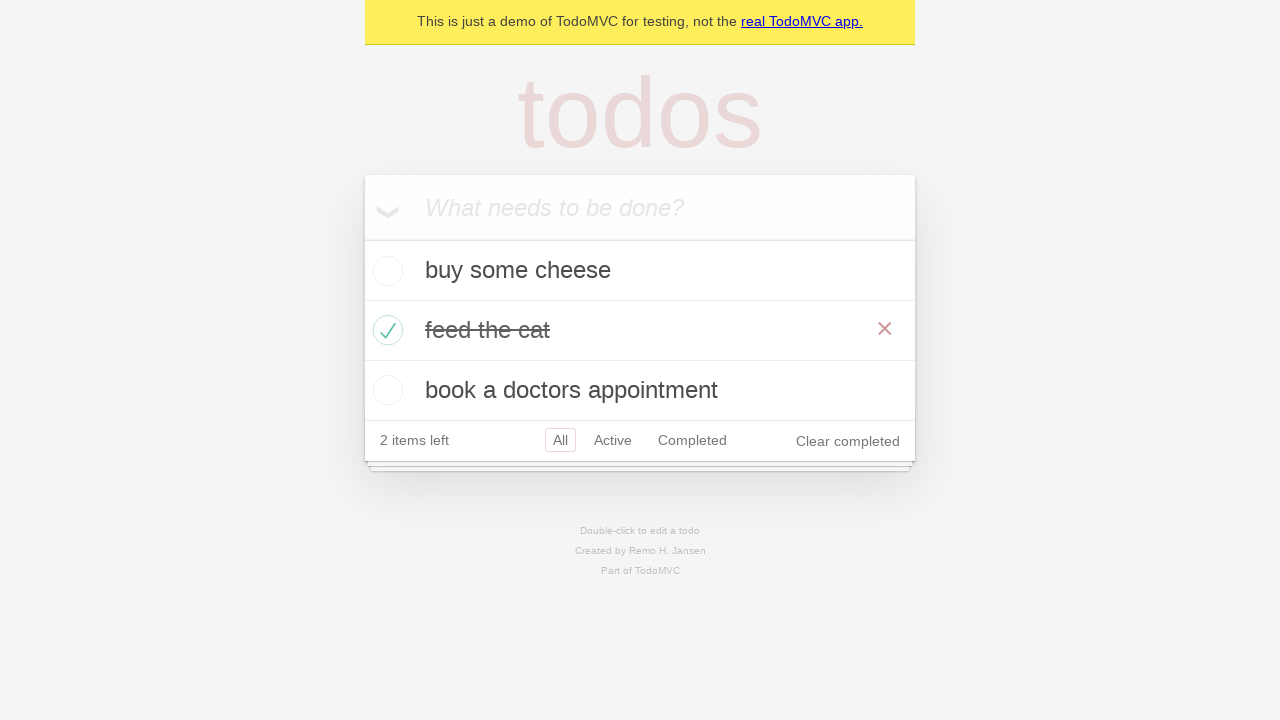

Clicked 'Clear completed' button at (848, 441) on internal:role=button[name="Clear completed"i]
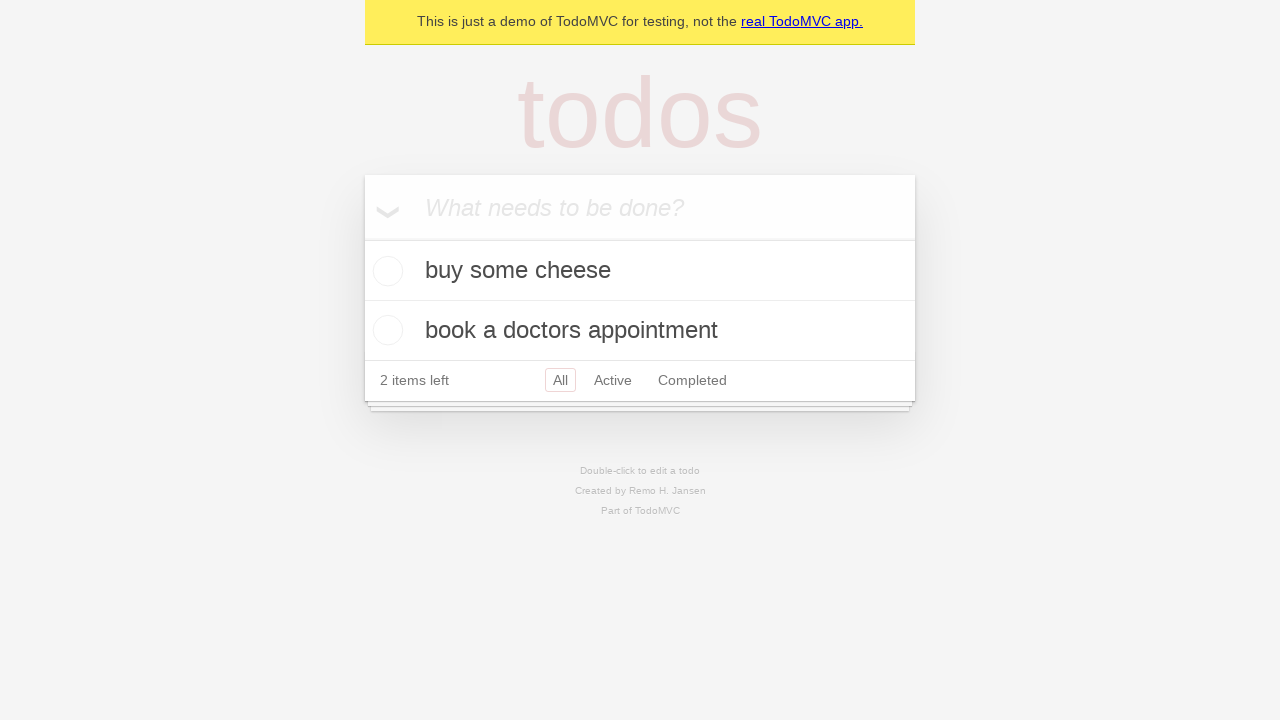

Verified that completed item was removed (2 items remaining)
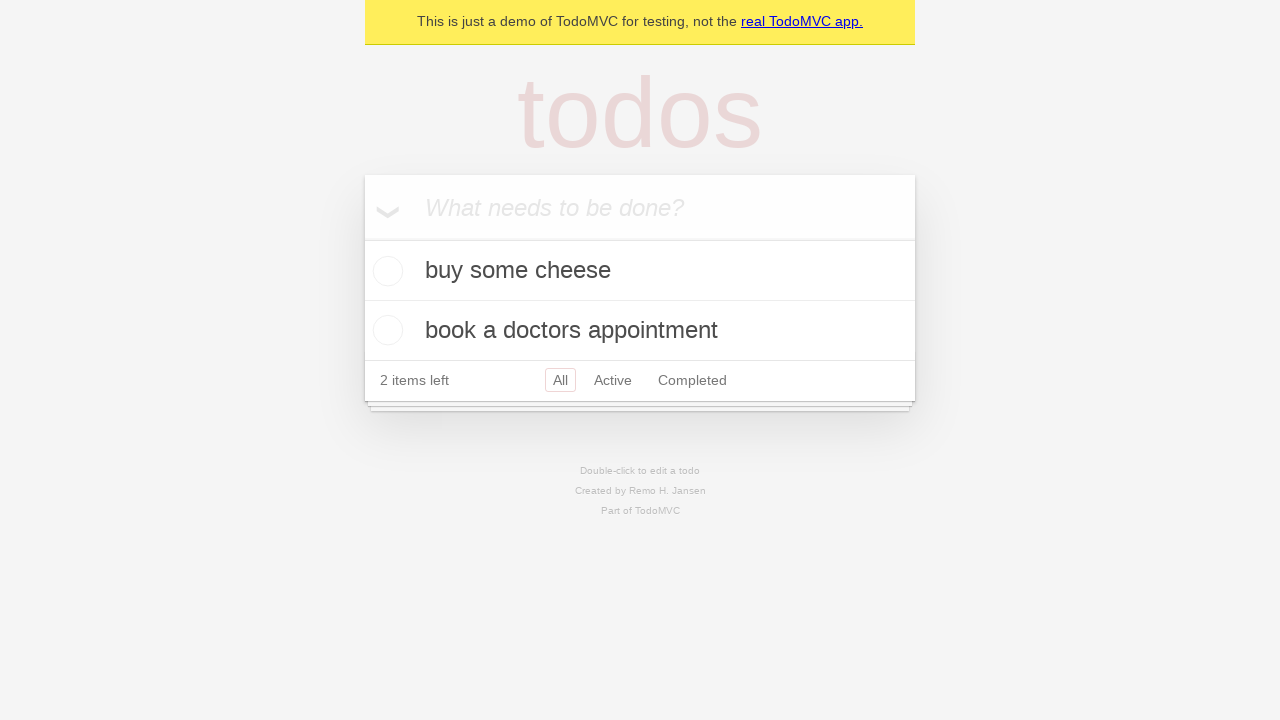

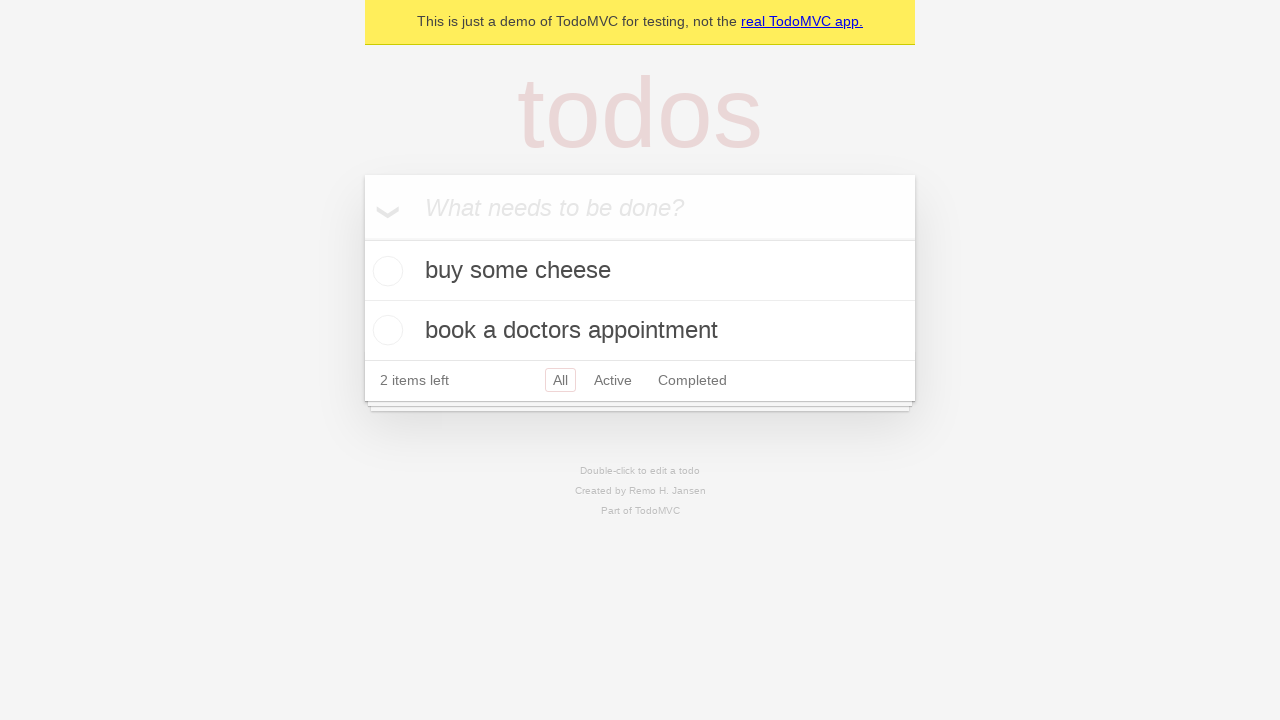